Navigates to COVID-19 India tracker page and verifies that all-India statistics (confirmed, active, recovered, deceased) are displayed in the Level section

Starting URL: https://www.covid19india.org/

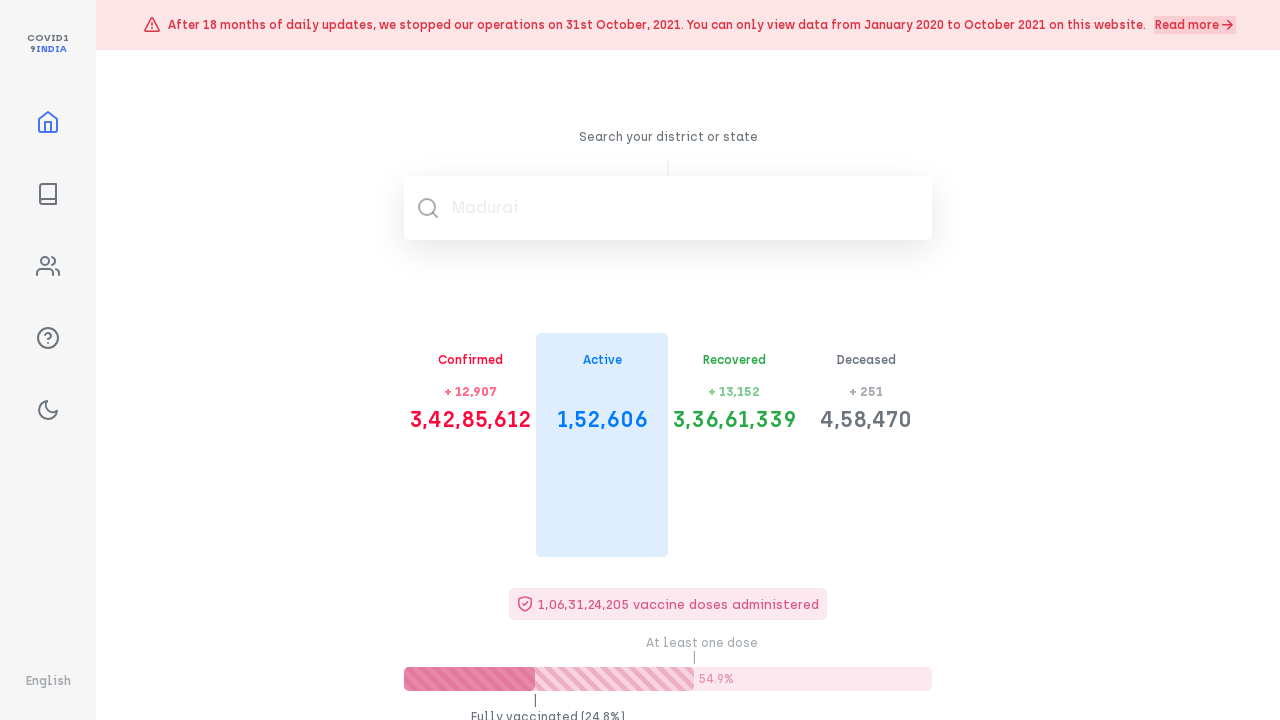

Waited for root element to load on COVID-19 India tracker page
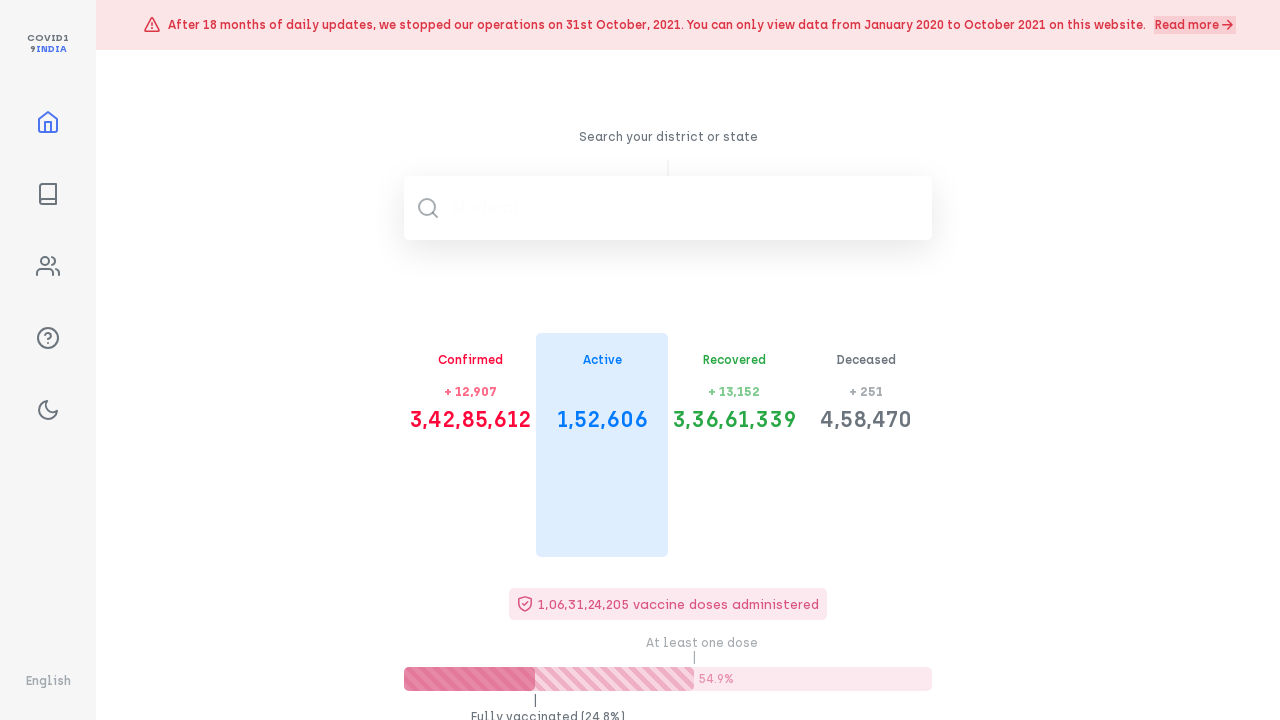

Waited for Level section containing all-India statistics to load
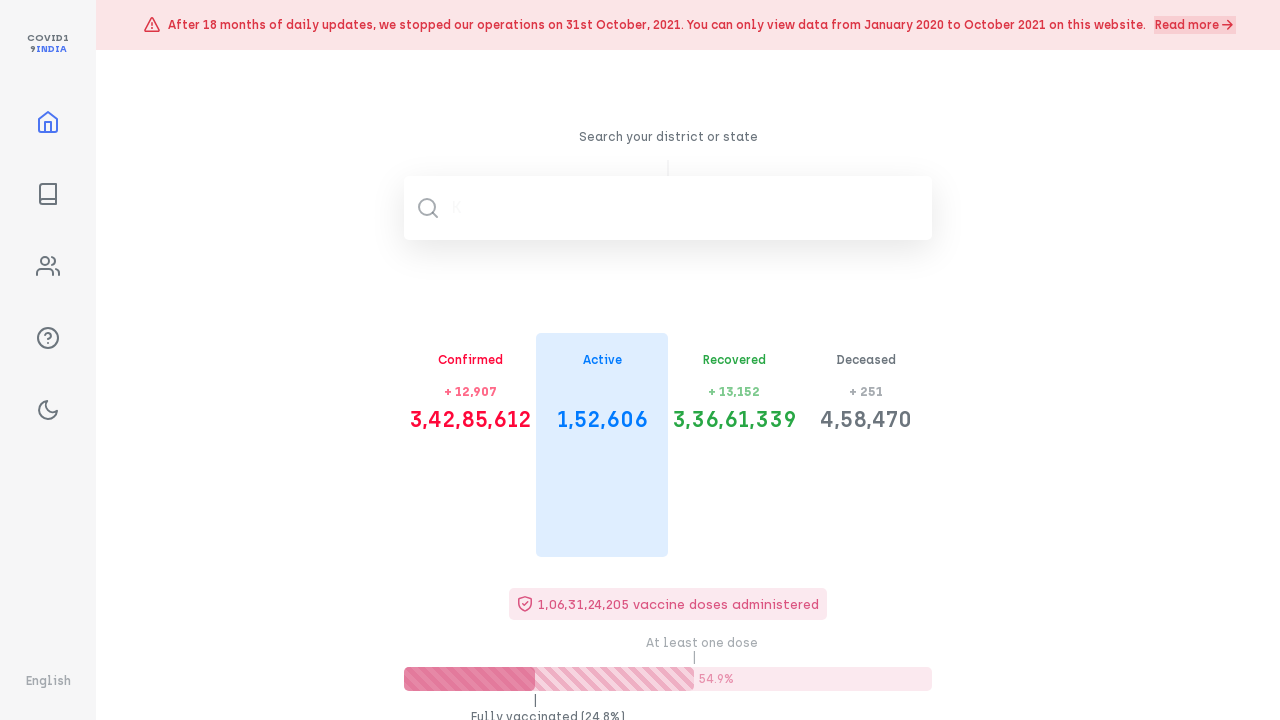

Verified attribute labels (h5 elements) are present in Level section
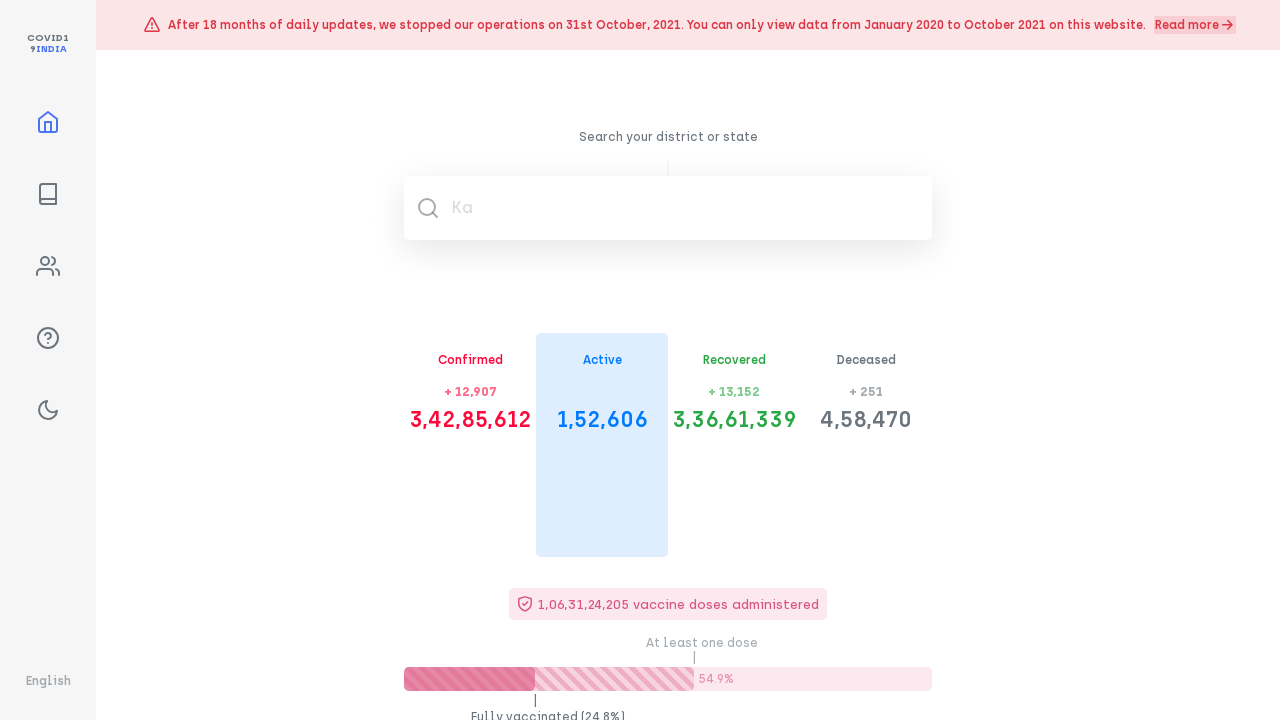

Verified statistic values (h1 elements) are present in Level section
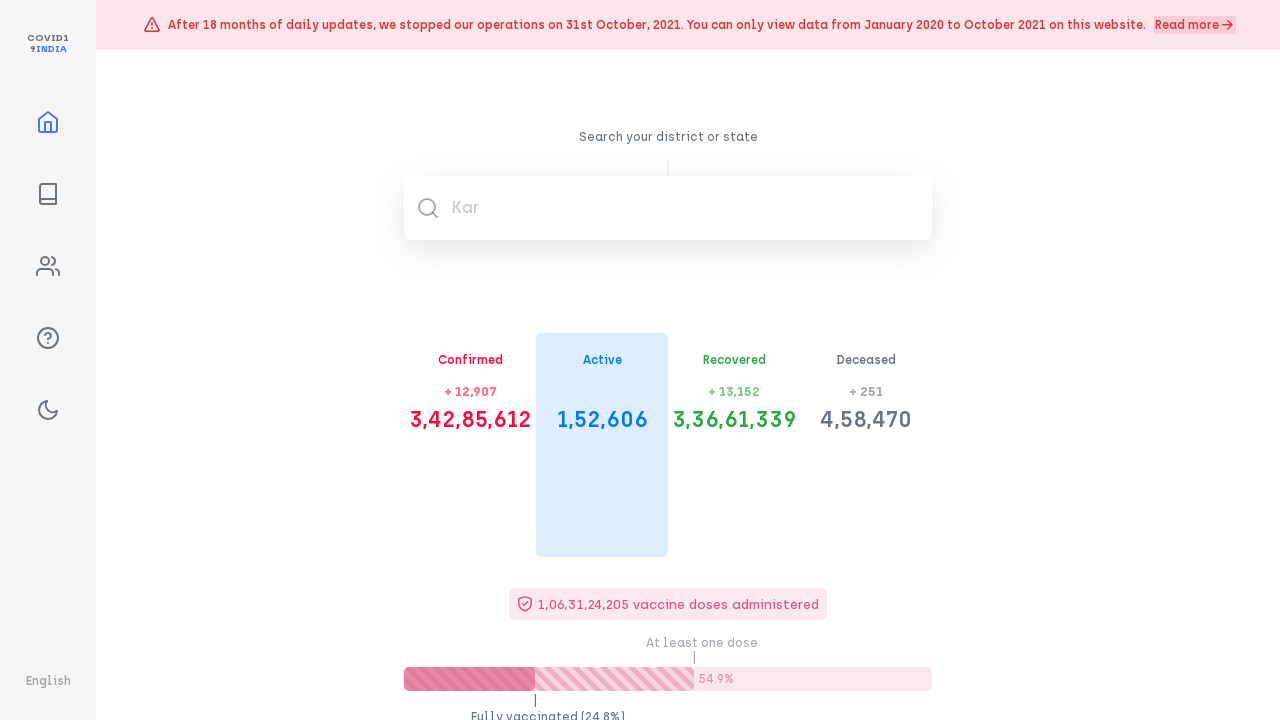

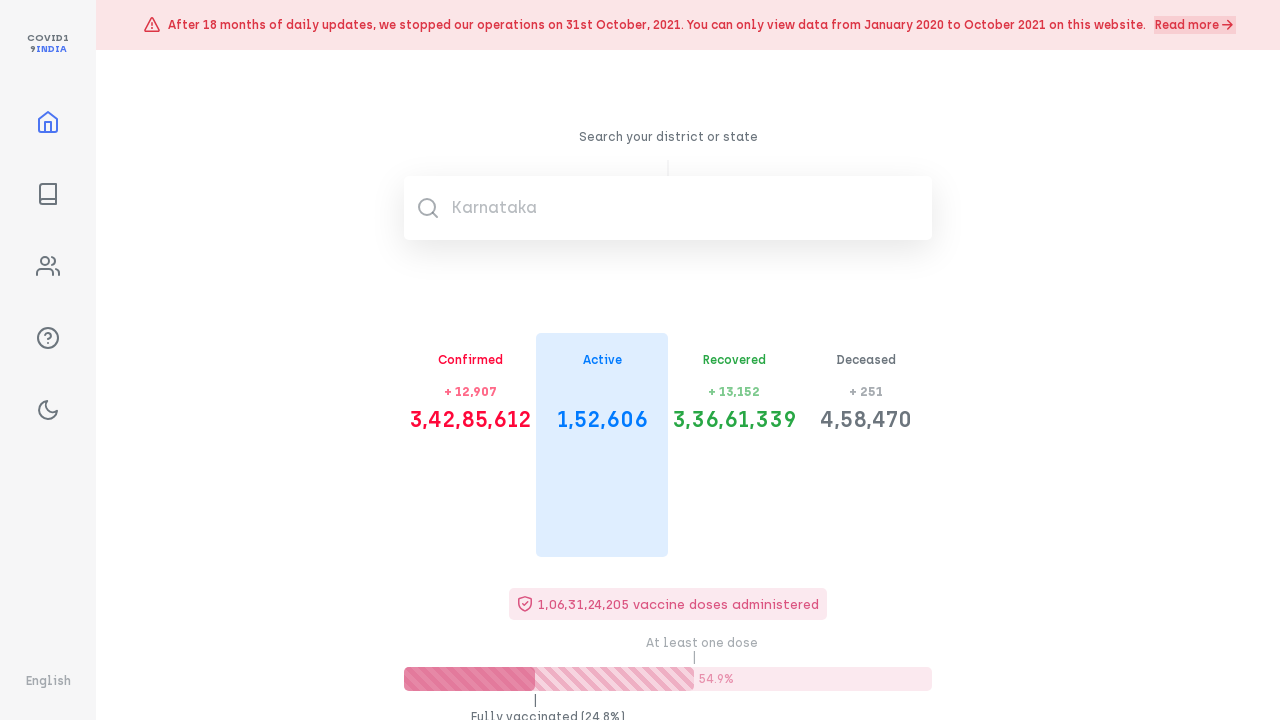